Tests a scrollable table on an automation practice page by scrolling to the table, scrolling within it, extracting values from the 4th column, summing them, and verifying the sum matches the displayed total.

Starting URL: https://rahulshettyacademy.com/AutomationPractice/

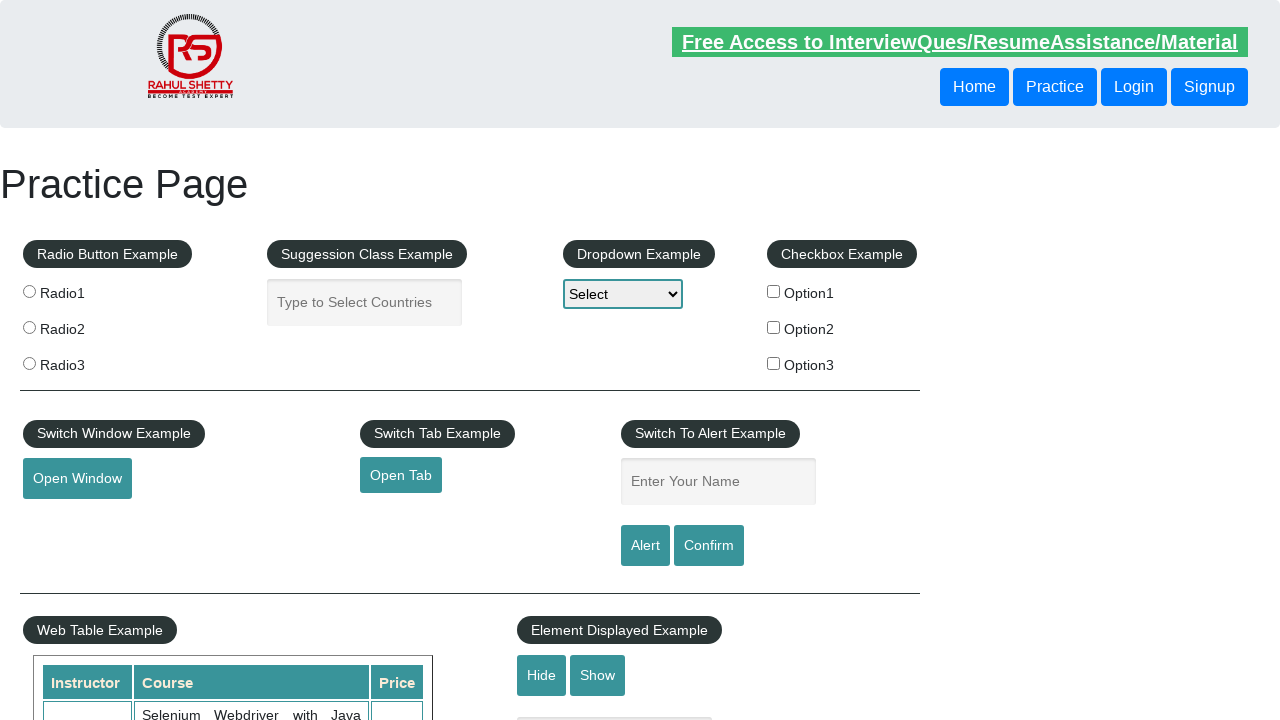

Scrolled down page by 550px to bring table into view
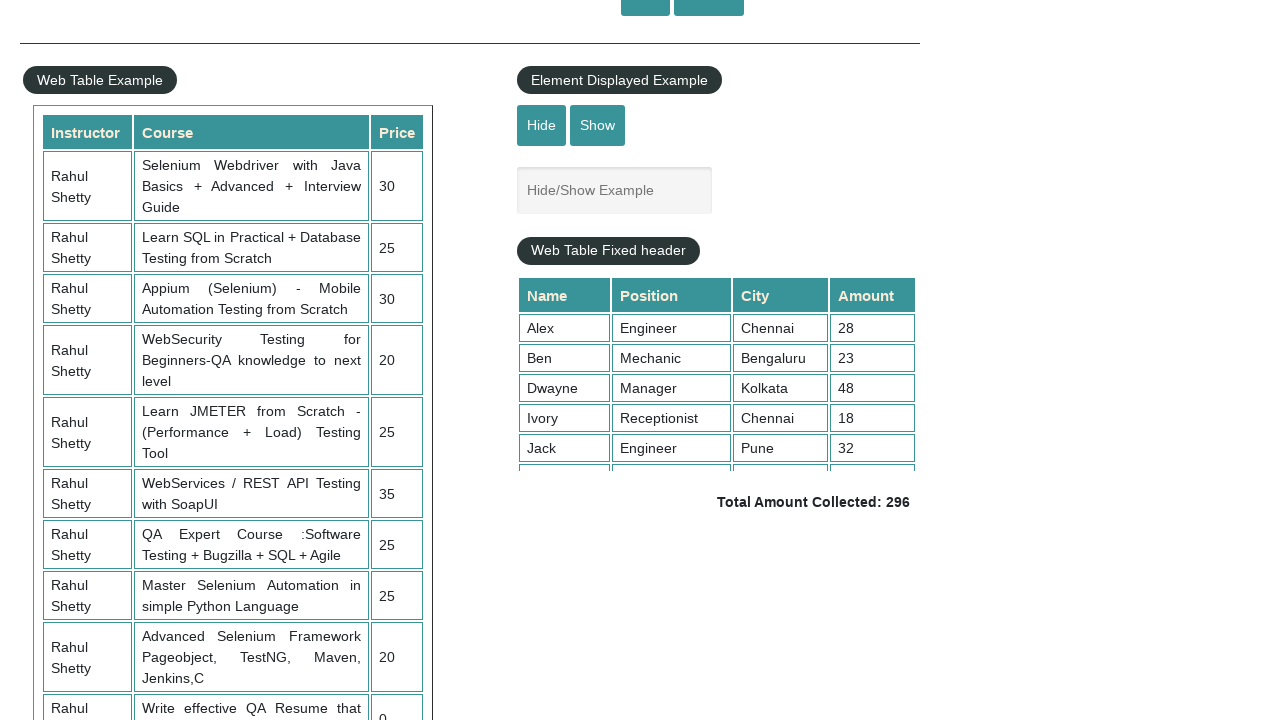

Waited 1000ms for scroll to complete
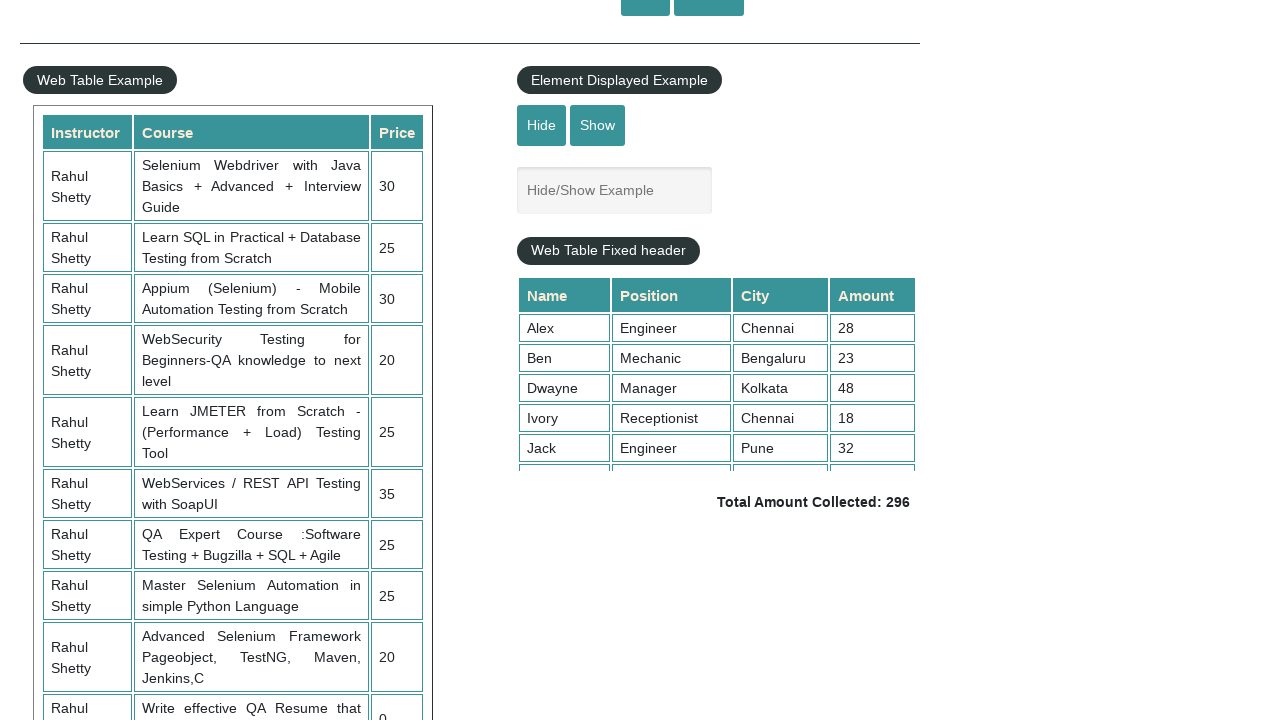

Scrolled within table container to load all rows
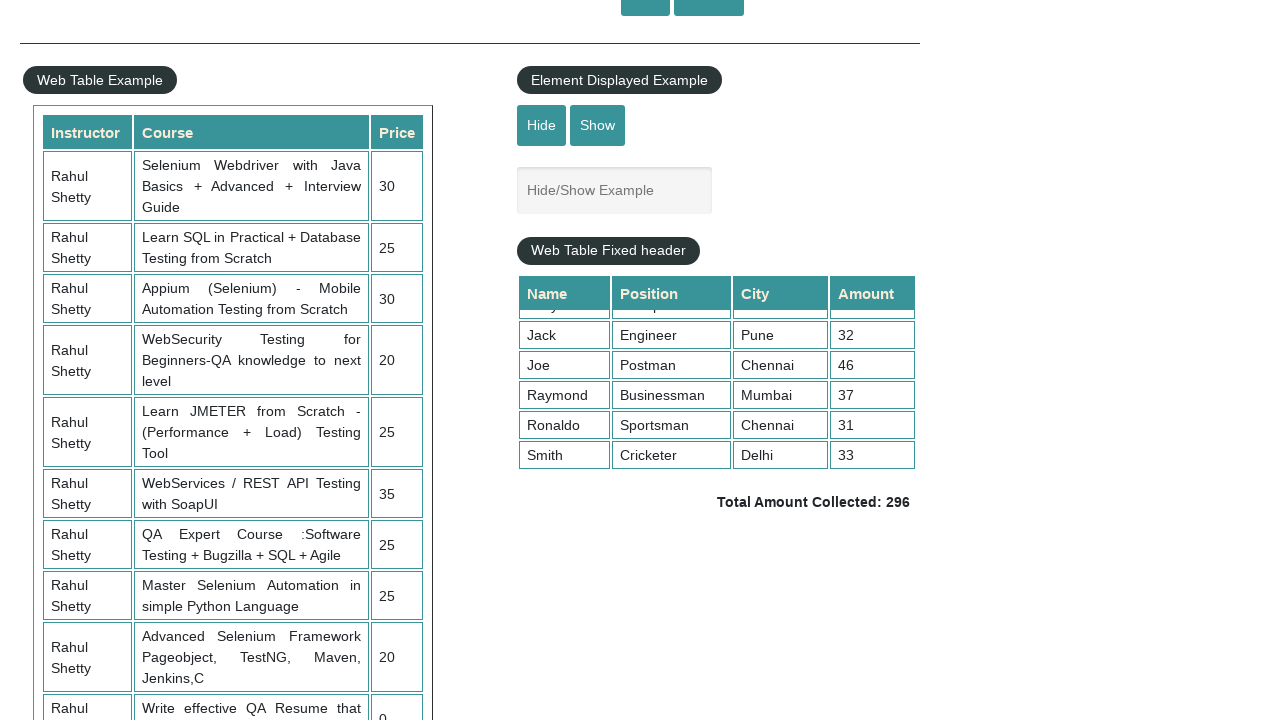

Waited for 4th column cells in table to be visible
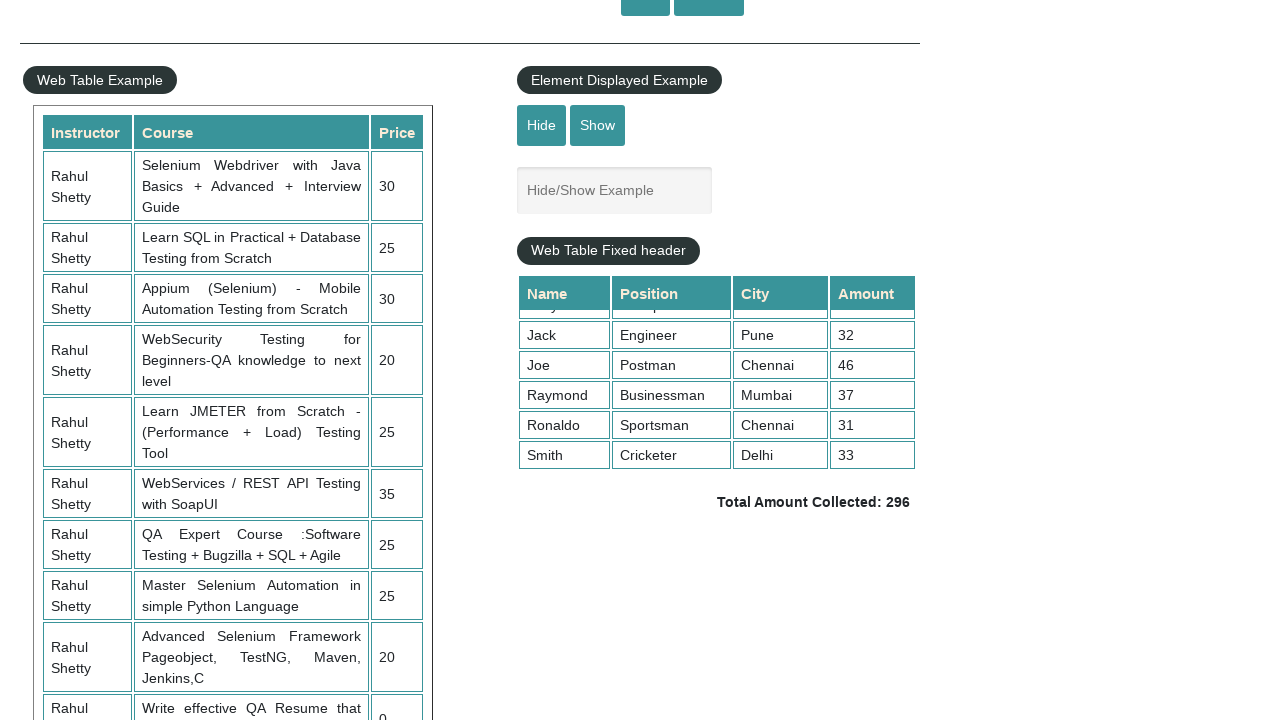

Extracted 9 values from 4th column of table
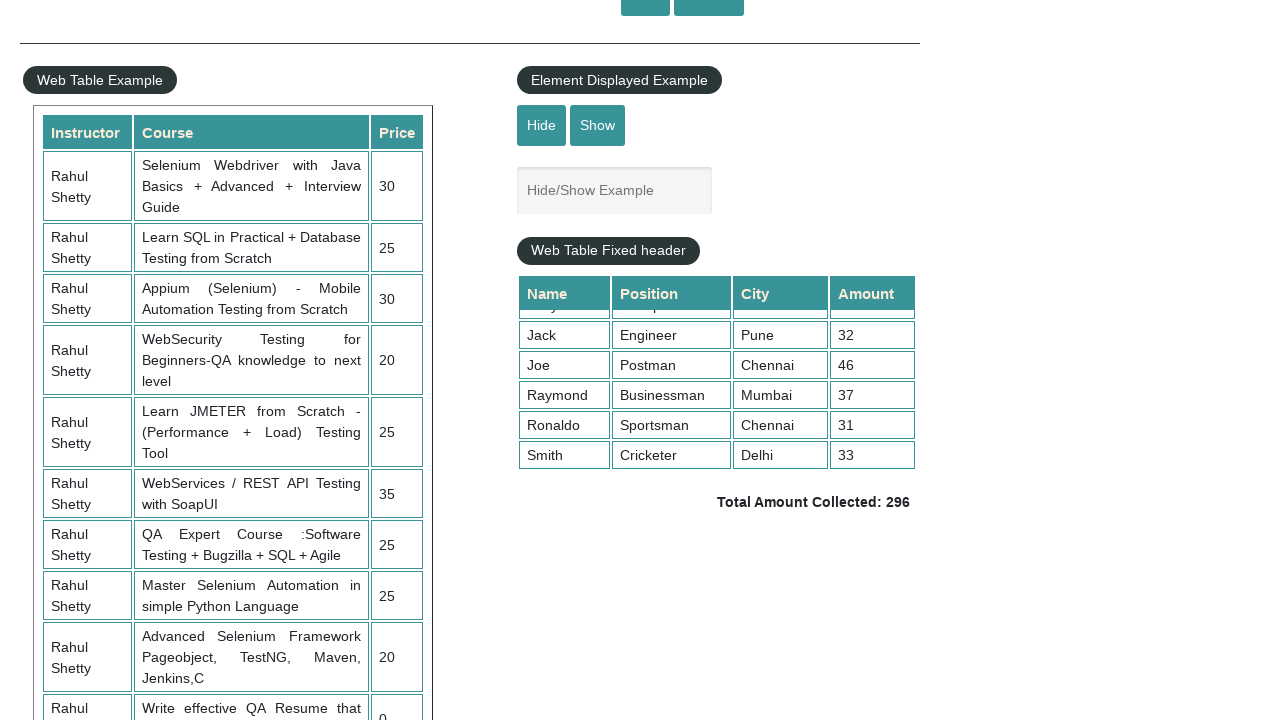

Calculated sum of extracted values: 296
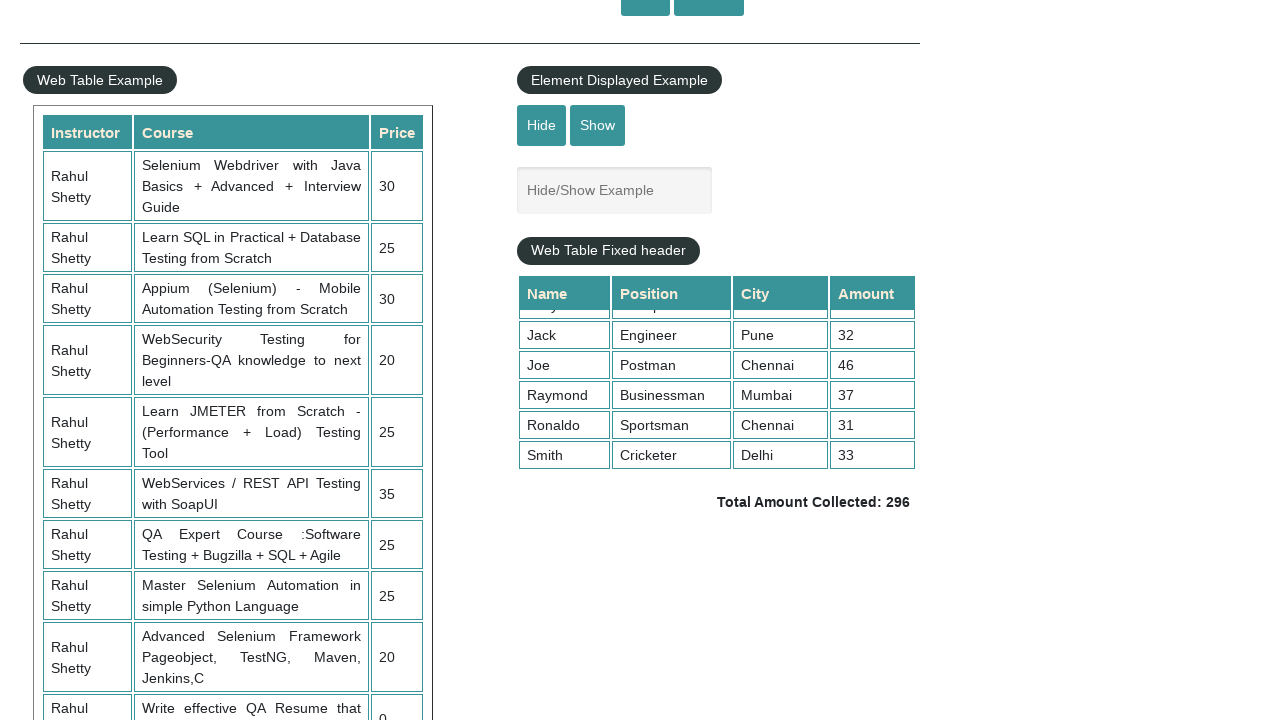

Retrieved displayed total amount text:  Total Amount Collected: 296 
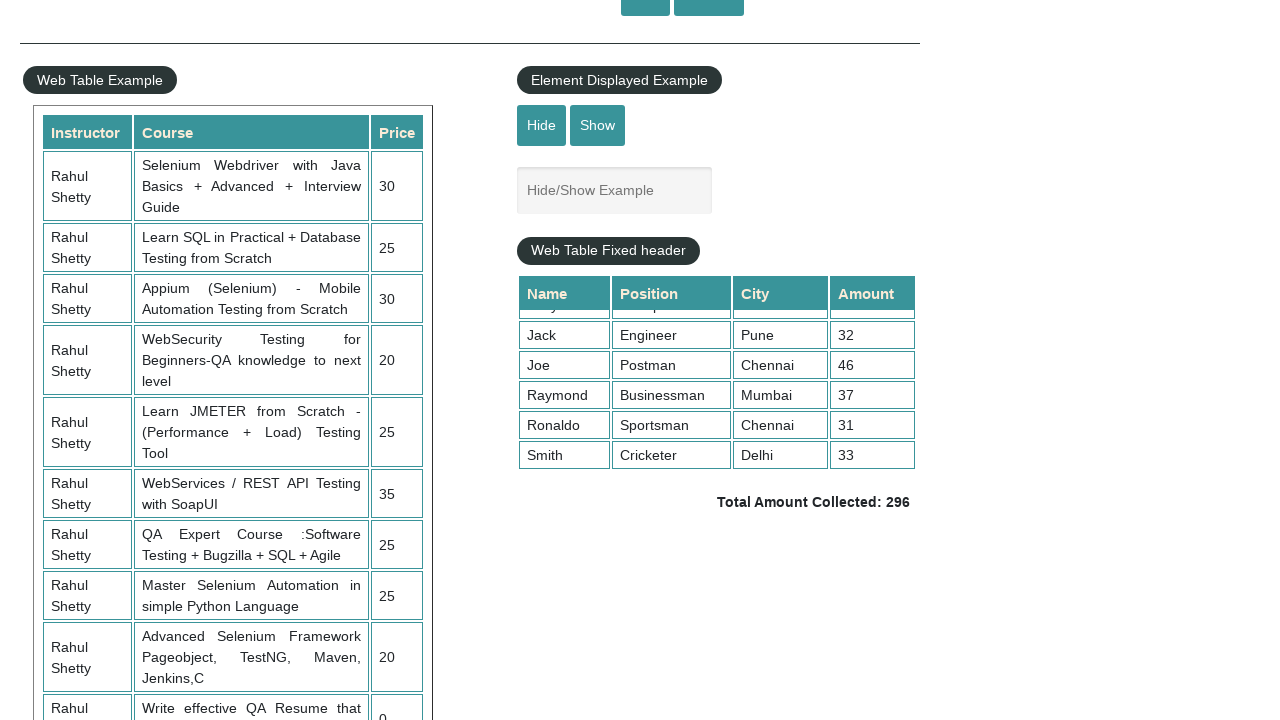

Parsed displayed total: 296
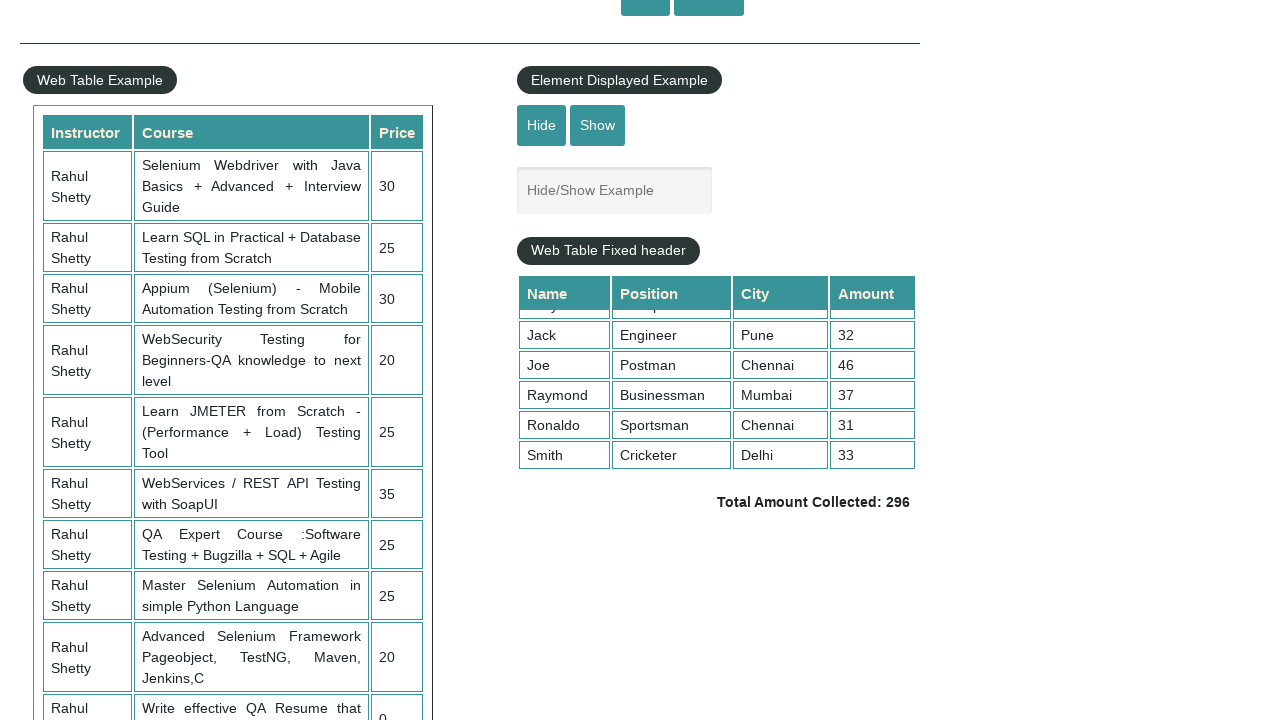

Verified calculated sum (296) matches displayed total (296)
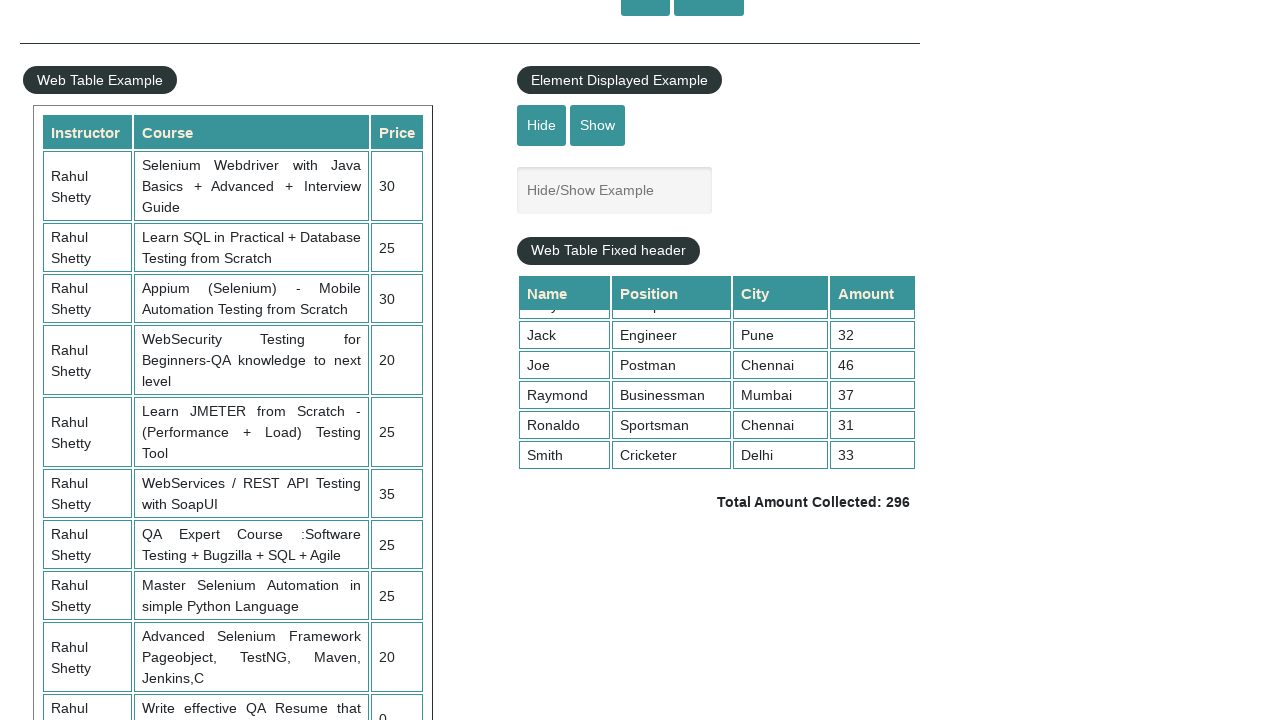

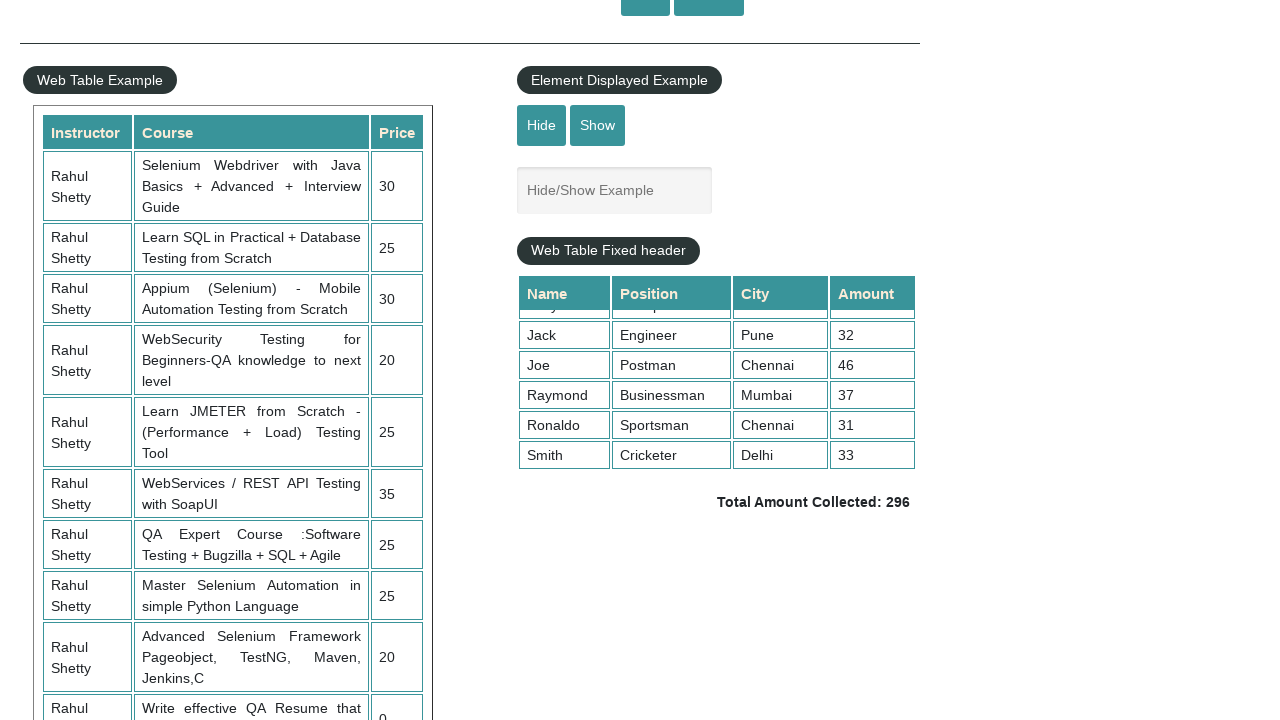